Navigates to Mobiles category and searches for "Redmi note 8"

Starting URL: https://bikroy.com/en

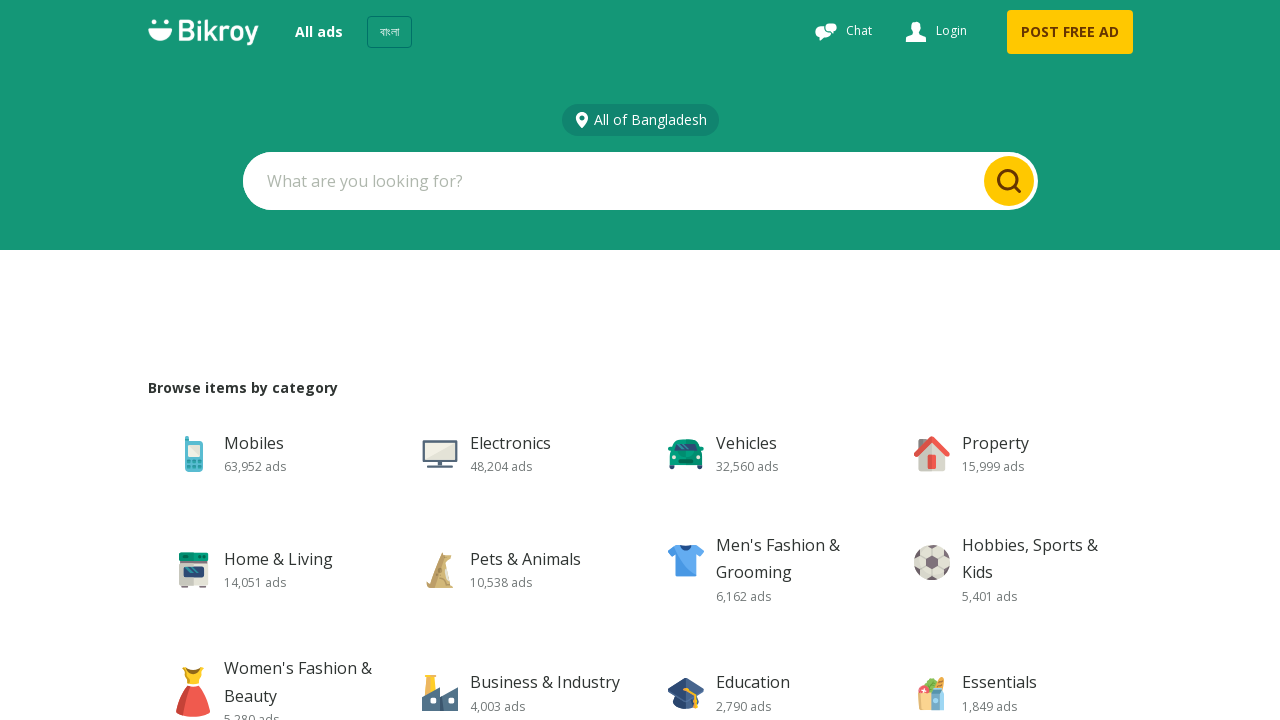

Clicked on Mobiles category at (254, 444) on xpath=//p[normalize-space()='Mobiles']
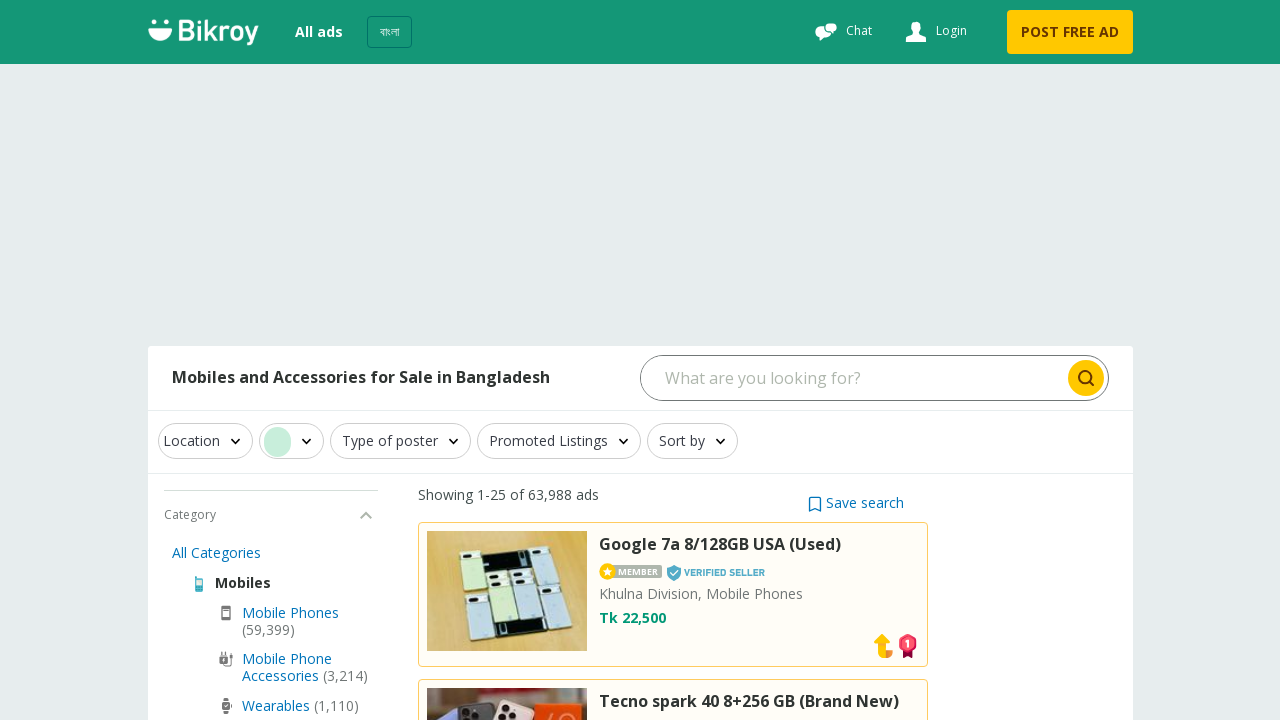

Clicked on search input field at (852, 379) on xpath=//input[@placeholder='What are you looking for?']
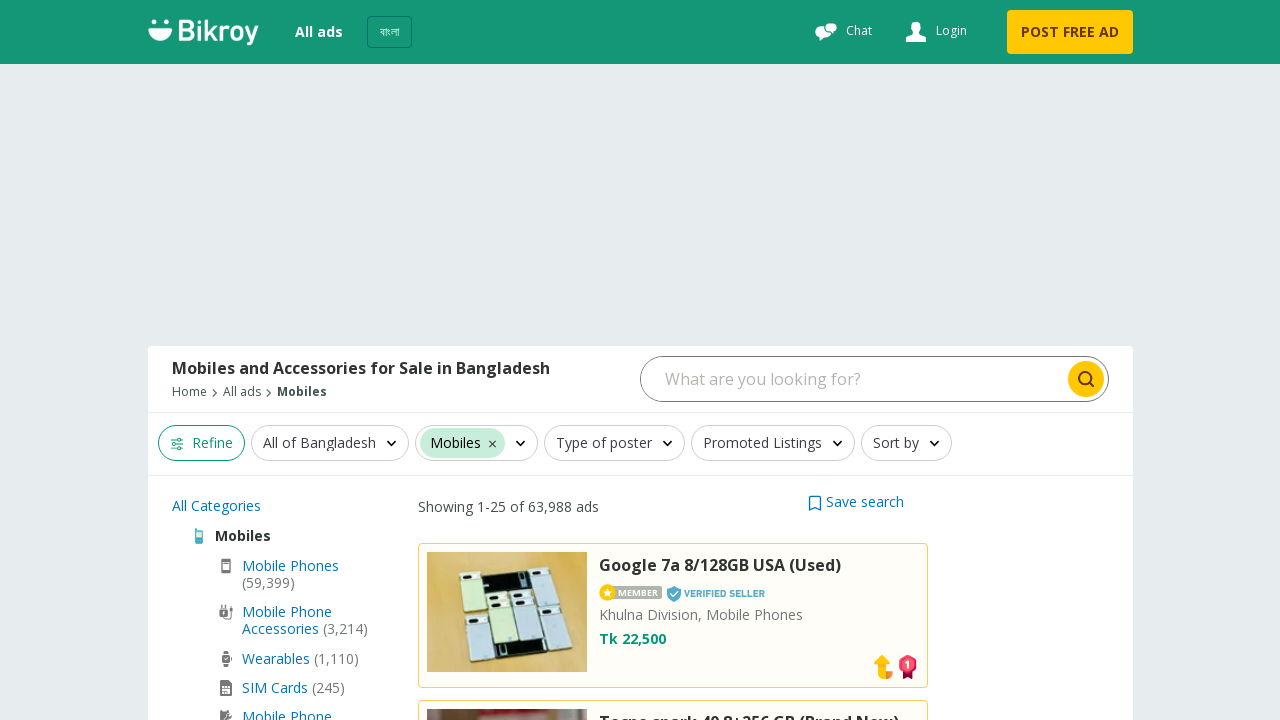

Filled search field with 'Redmi note 8' on //input[@placeholder='What are you looking for?']
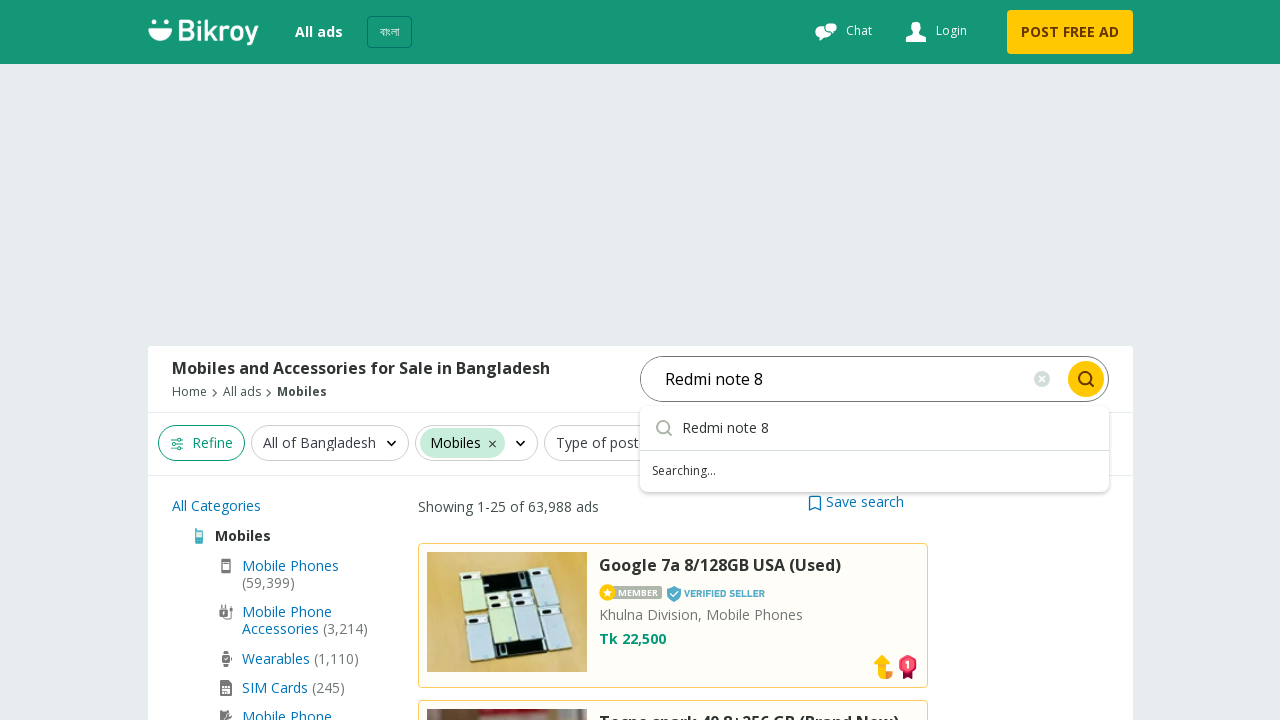

Clicked search button to find Redmi note 8 at (1086, 129) on xpath=//button[@type='submit']
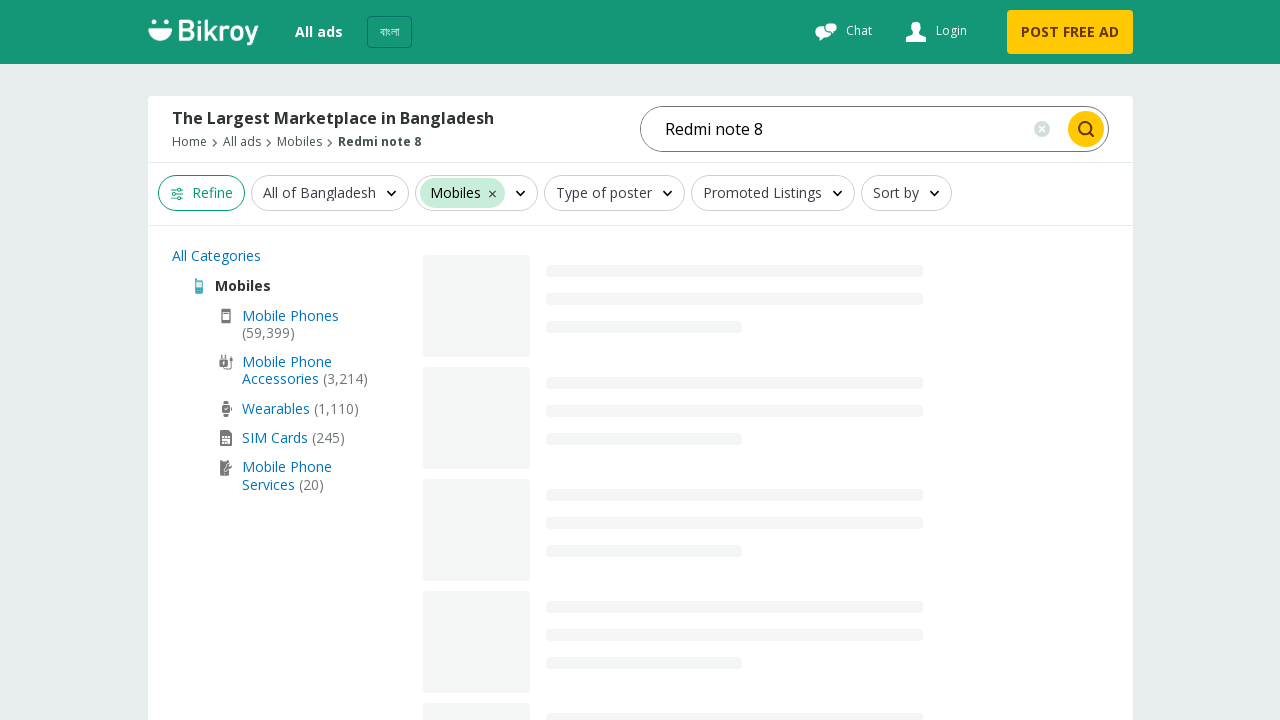

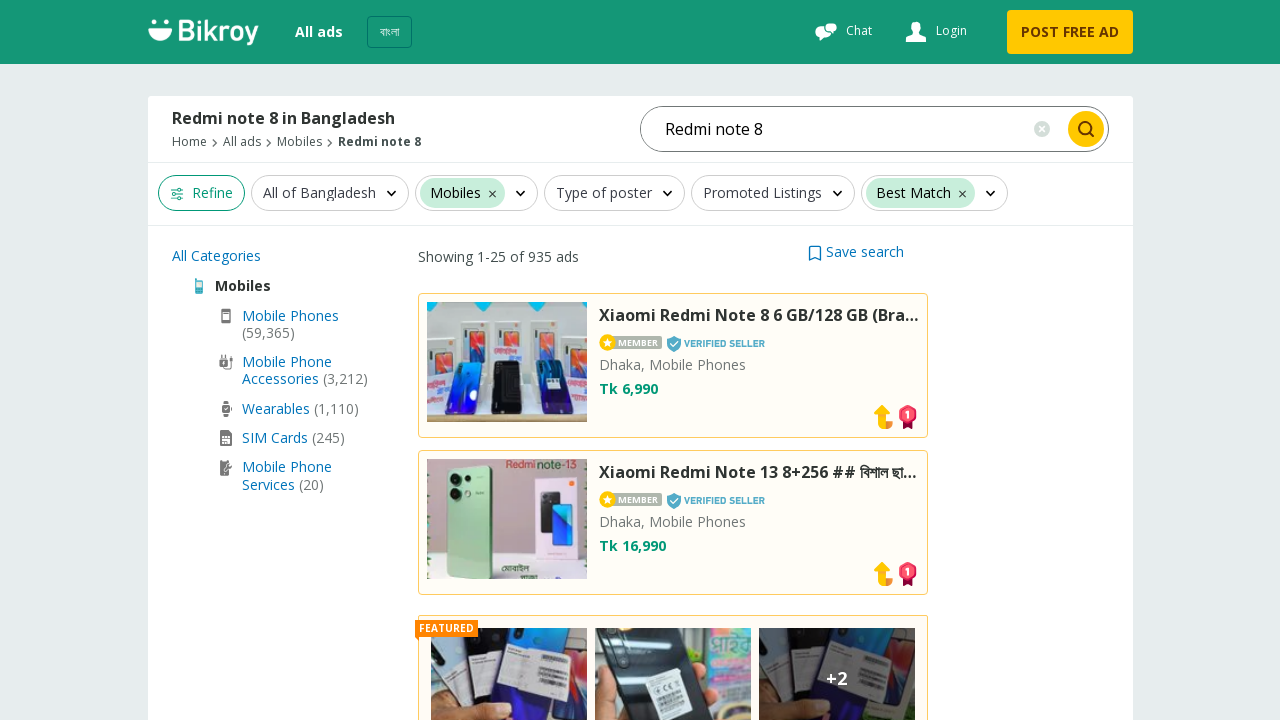